Tests the Personal Loan EMI calculator by navigating to the personal loan tab, entering loan details, and verifying the calculated EMI, interest, and total payment amounts

Starting URL: https://emicalculator.net/

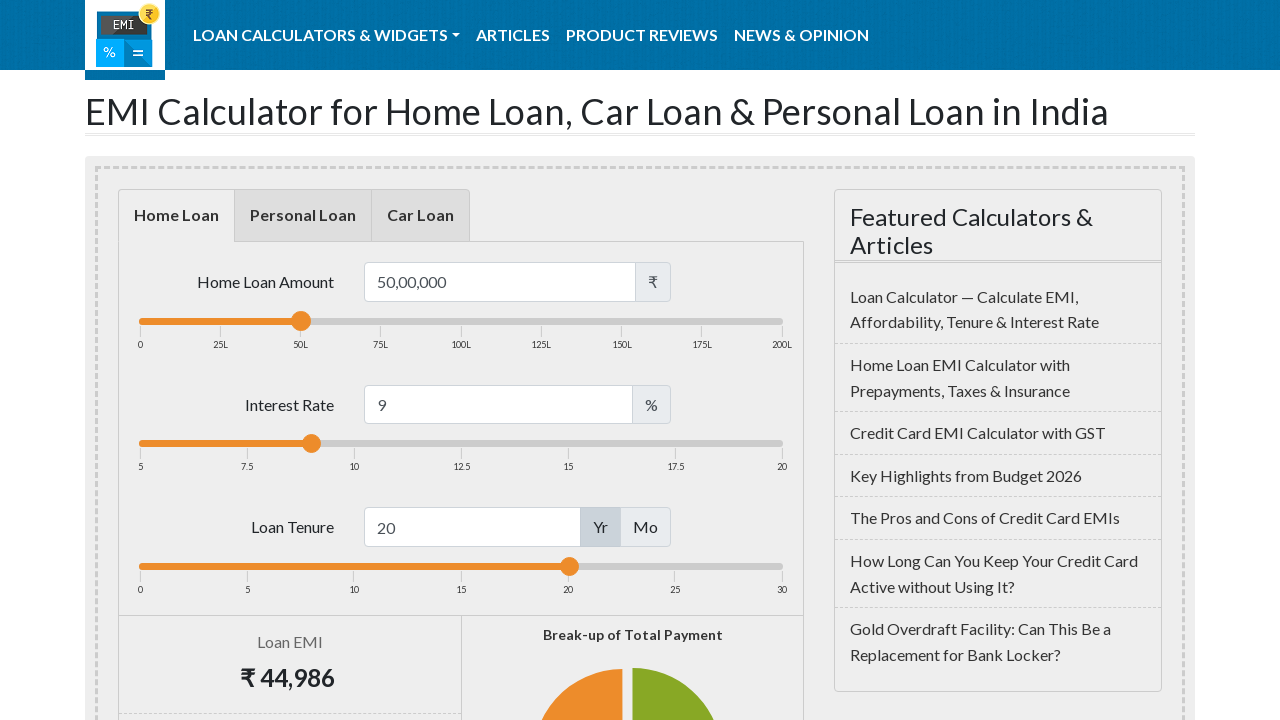

Clicked on Personal Loan tab at (303, 216) on //*[@id="personal-loan"]/a
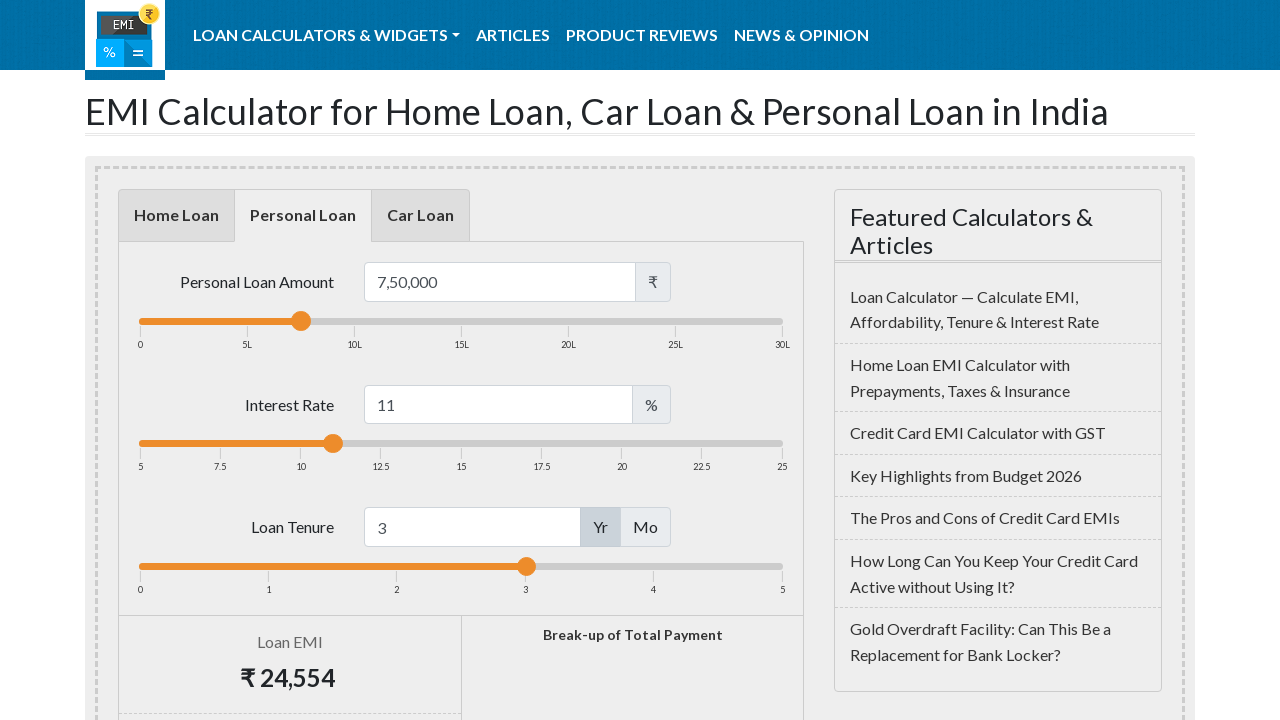

Clicked on loan amount input field at (500, 282) on #loanamount
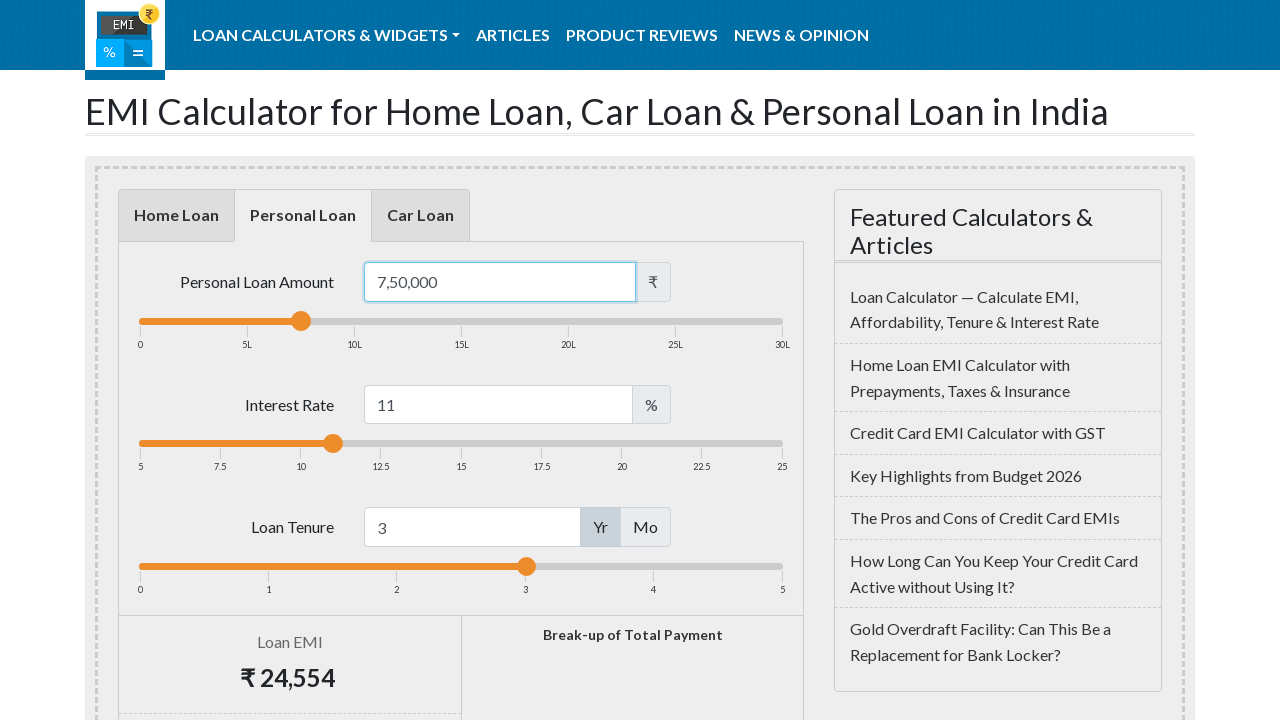

Selected all text in loan amount field on #loanamount
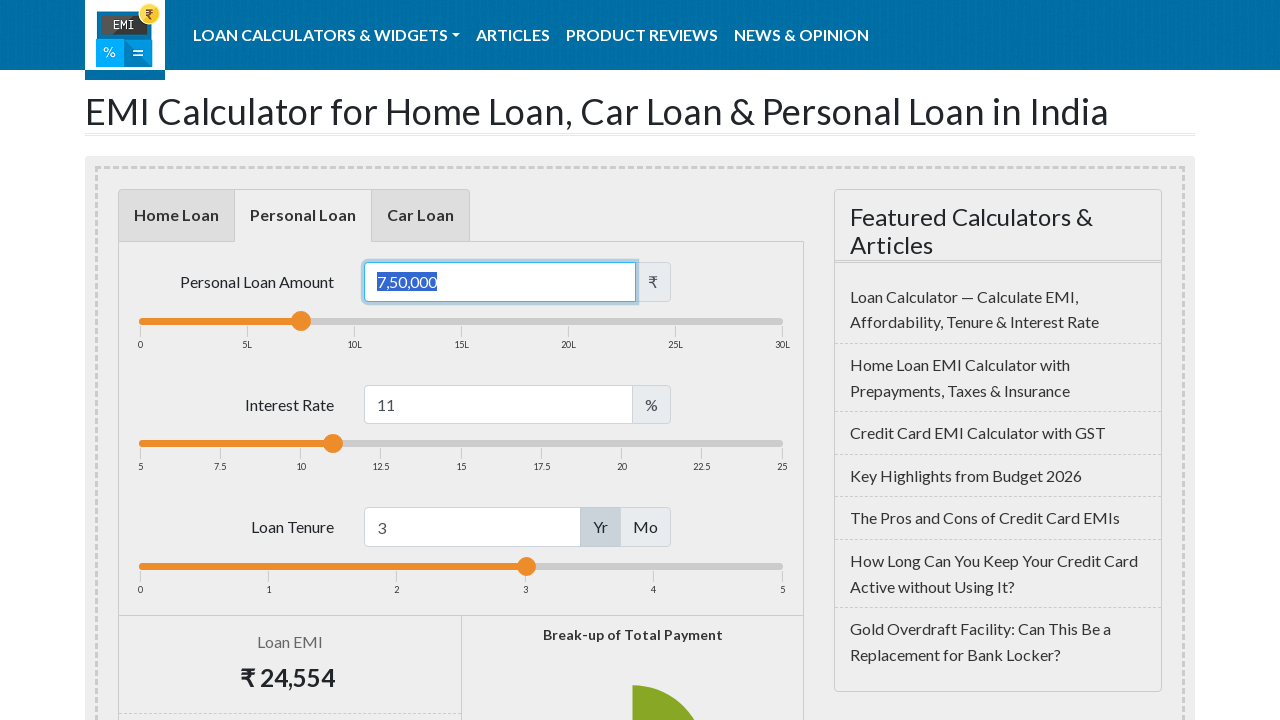

Deleted existing text in loan amount field on #loanamount
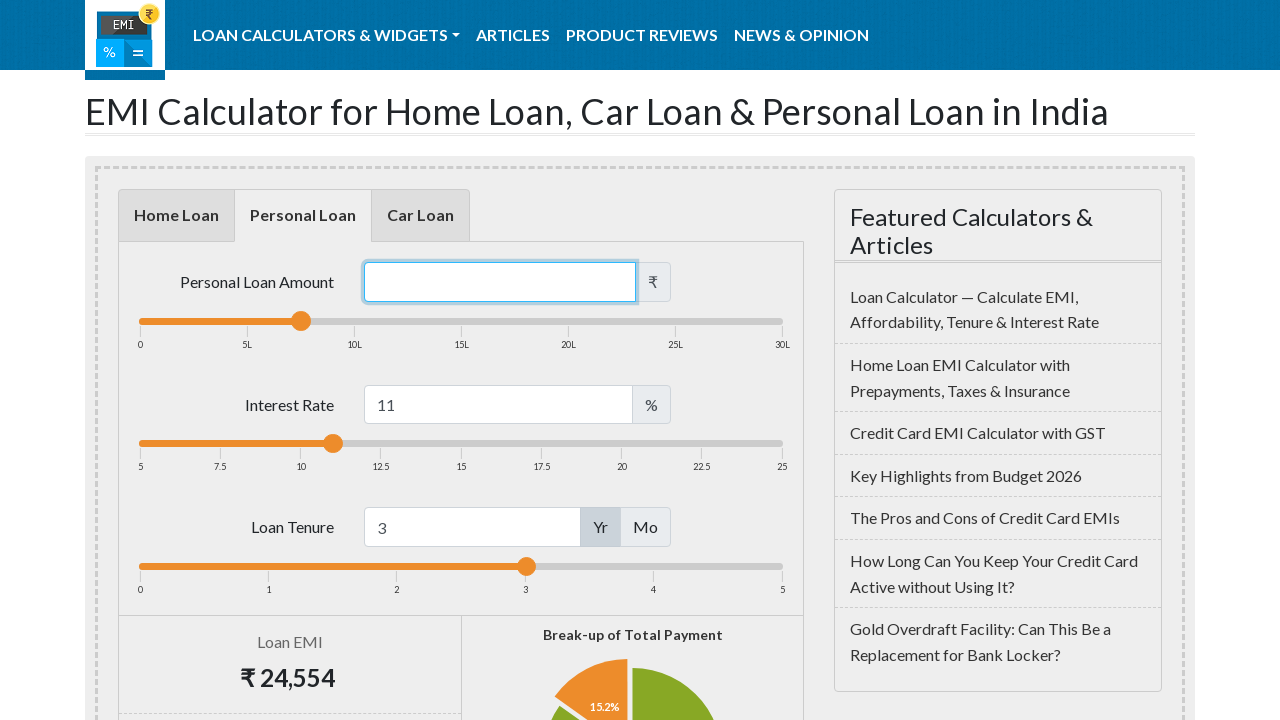

Entered loan amount of 50000 on #loanamount
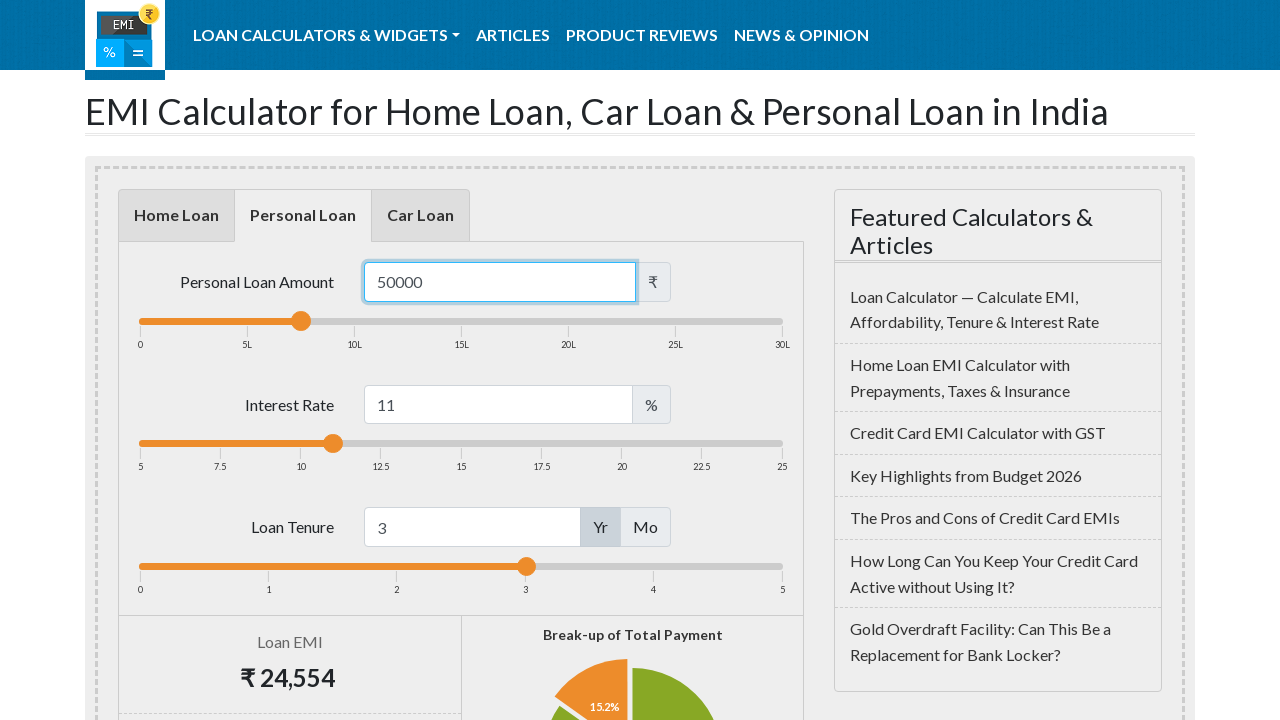

Clicked on interest rate input field at (498, 404) on #loaninterest
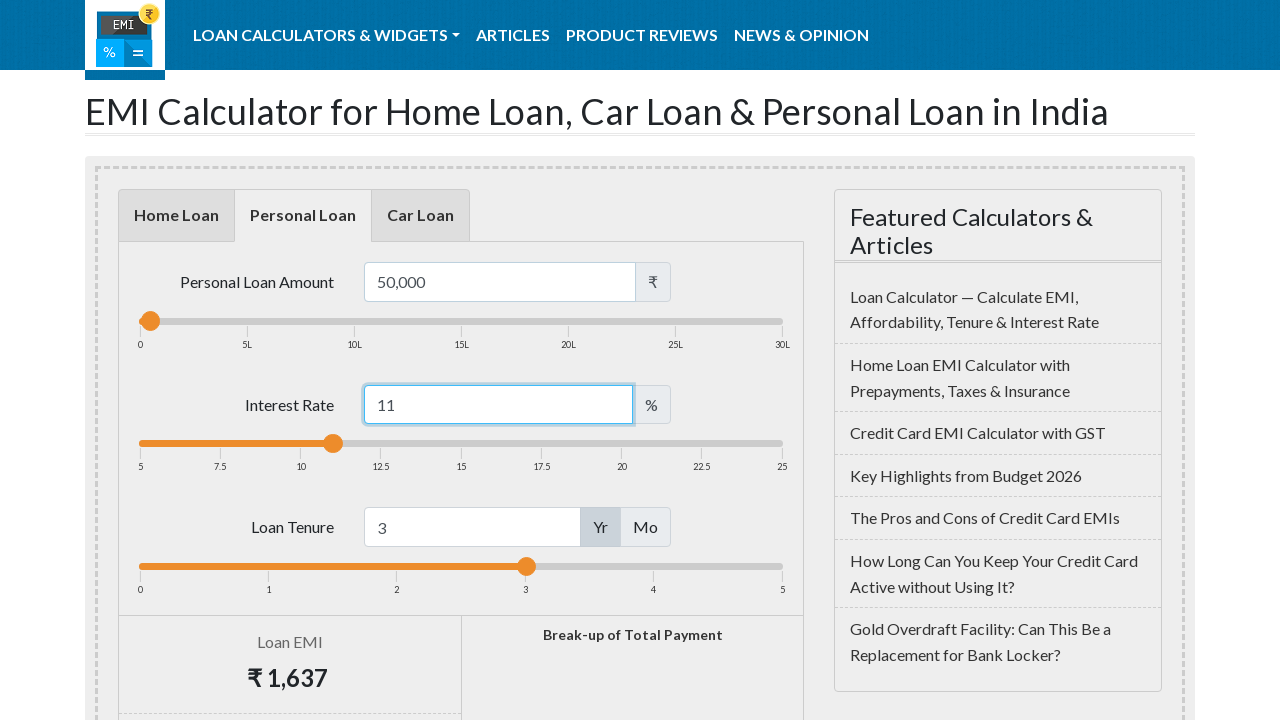

Selected all text in interest rate field on #loaninterest
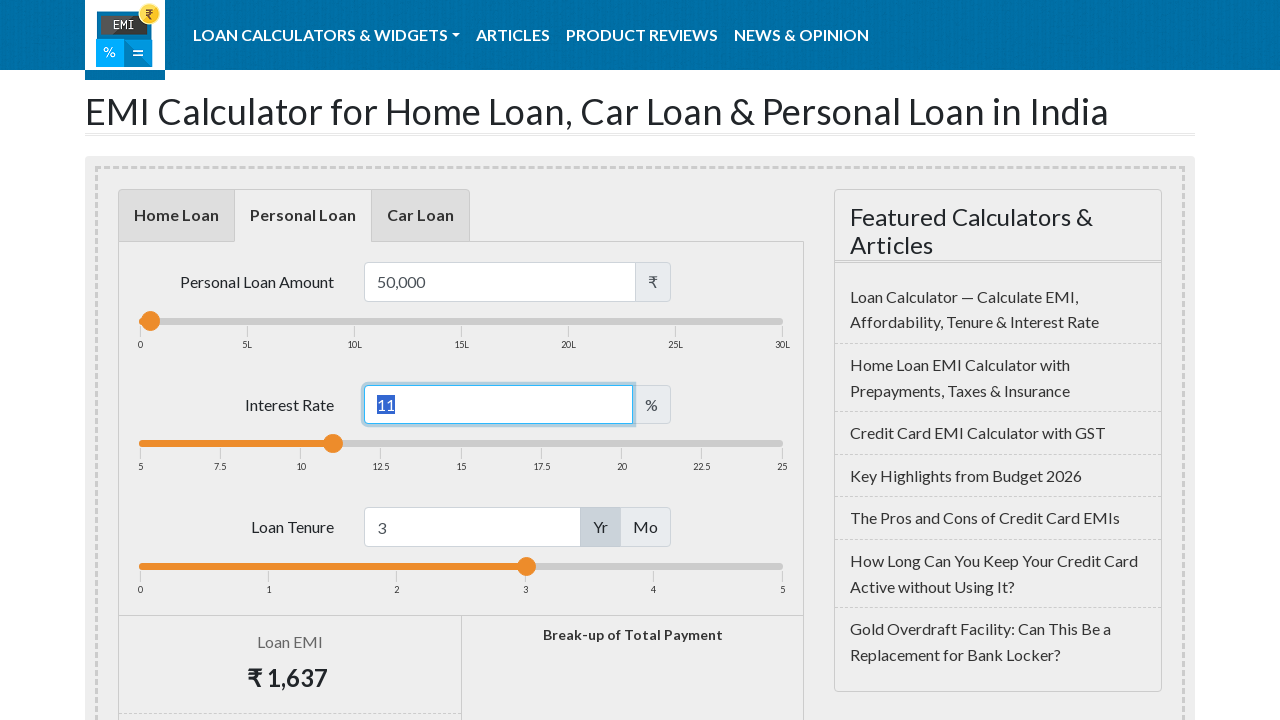

Deleted existing text in interest rate field on #loaninterest
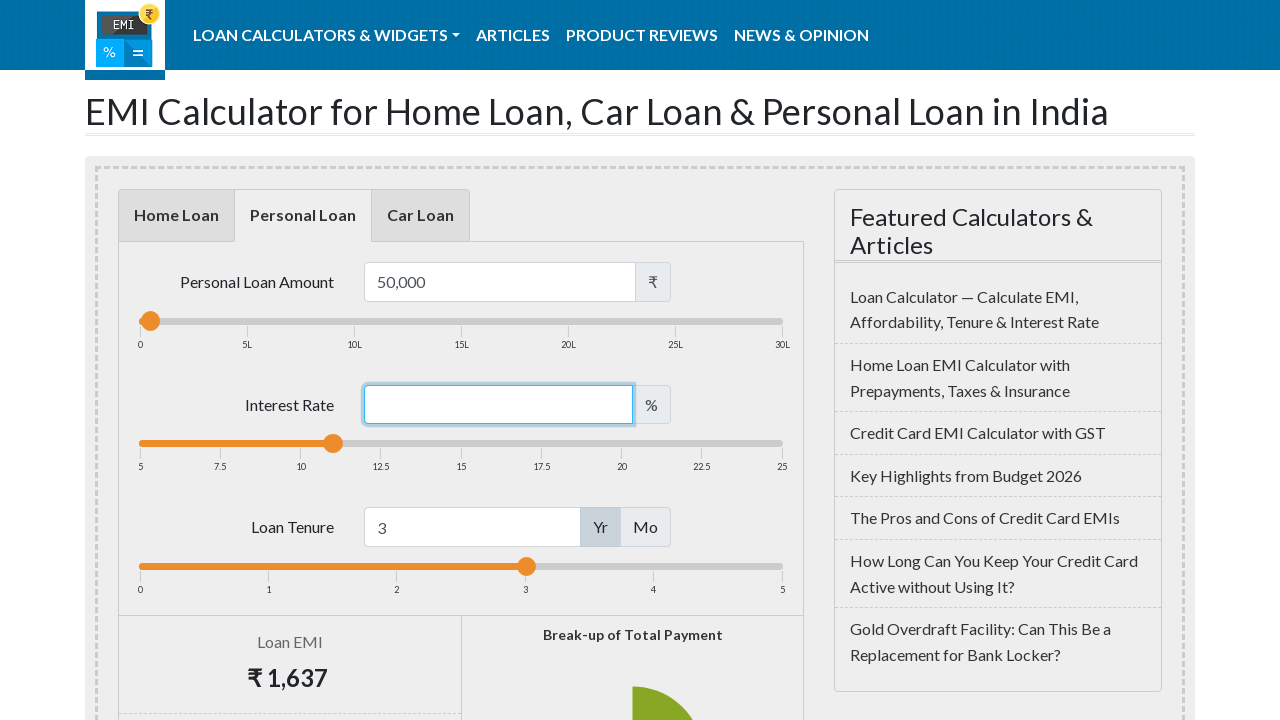

Entered interest rate of 12.5% on #loaninterest
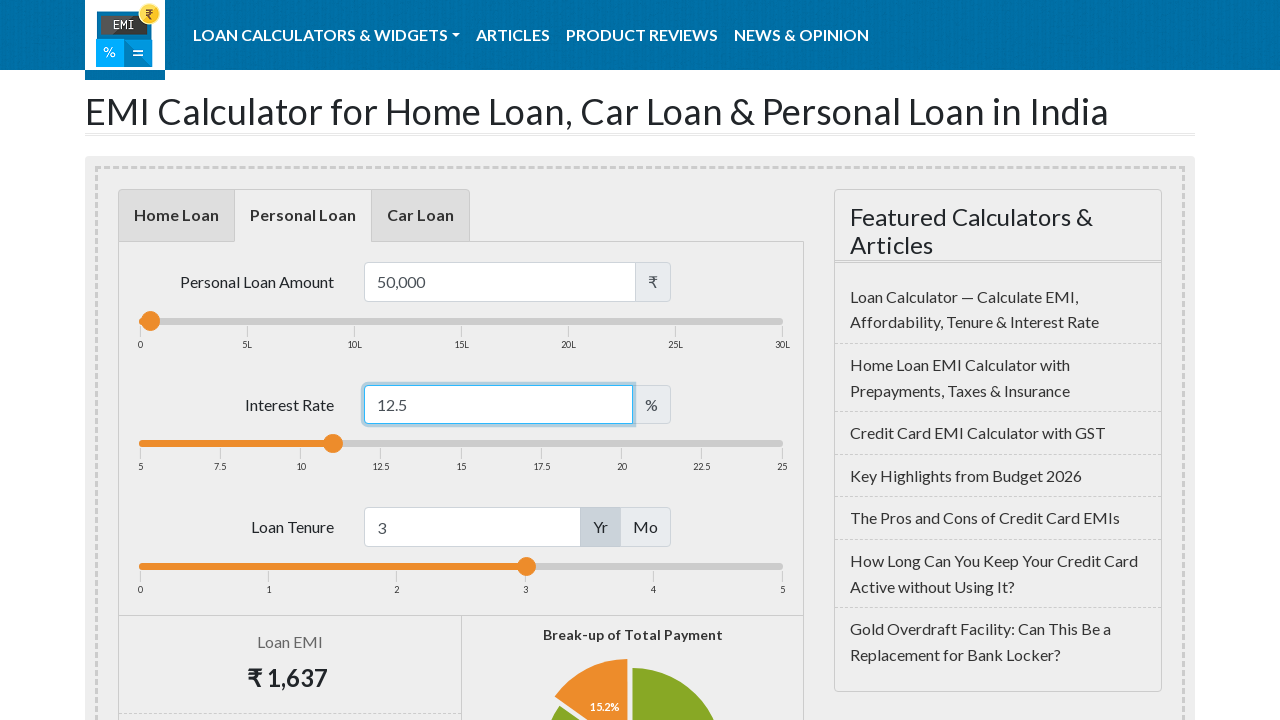

Clicked on loan tenure input field at (472, 527) on #loanterm
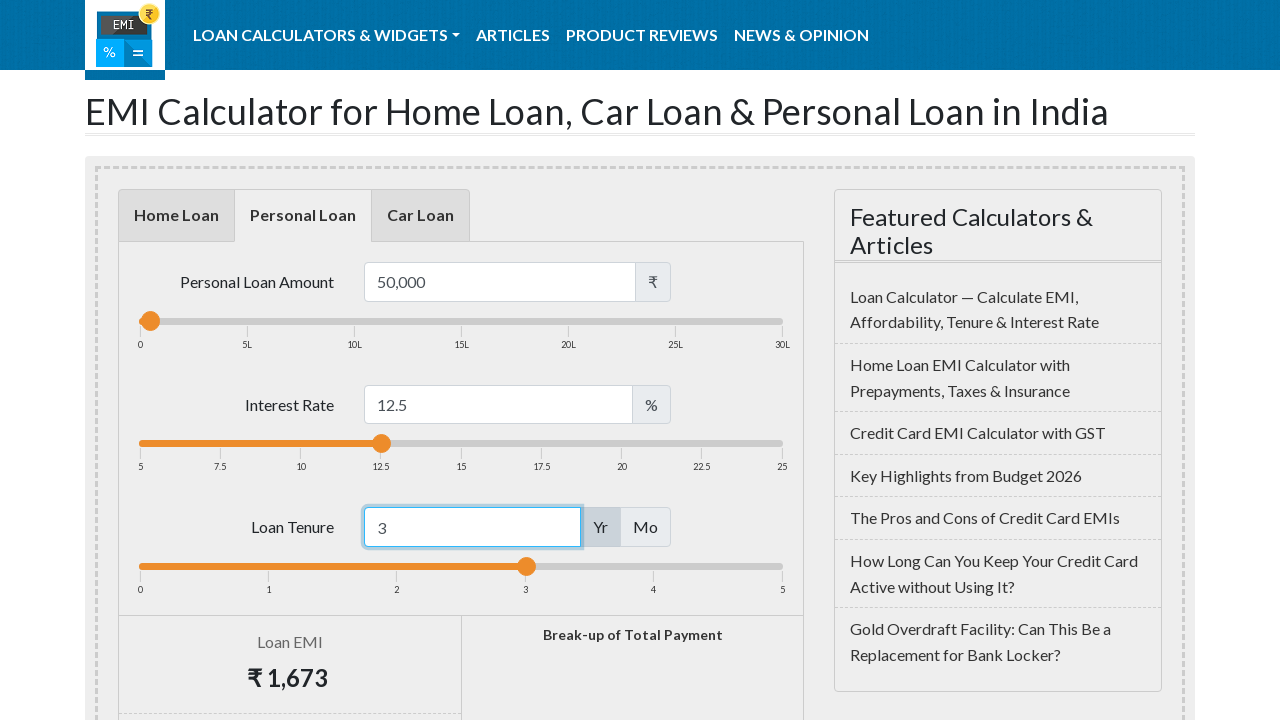

Selected all text in loan tenure field on #loanterm
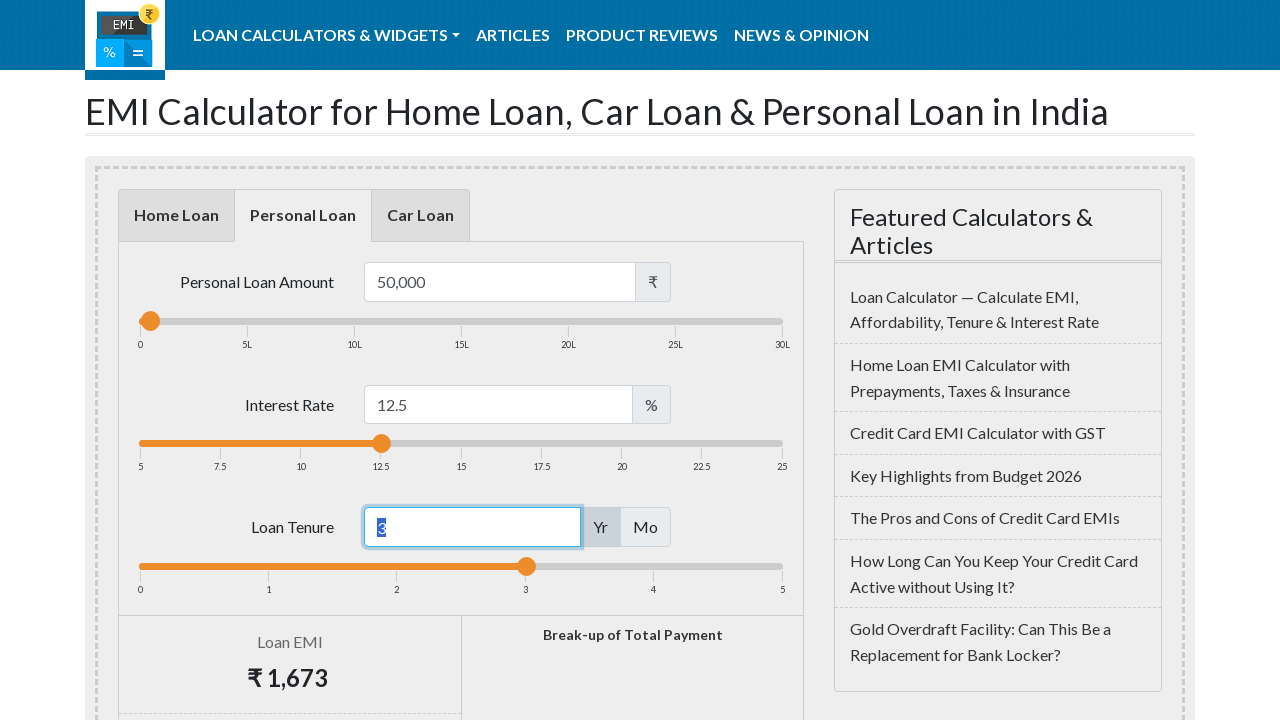

Deleted existing text in loan tenure field on #loanterm
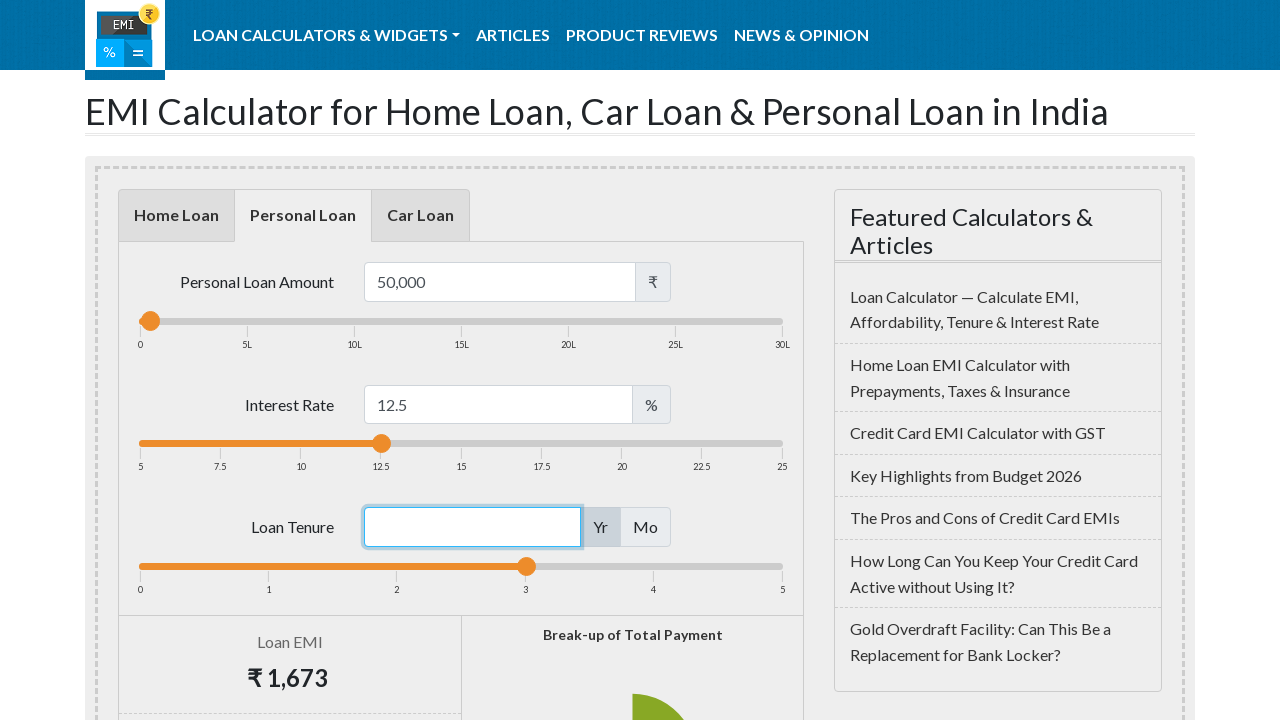

Entered loan tenure of 5 years on #loanterm
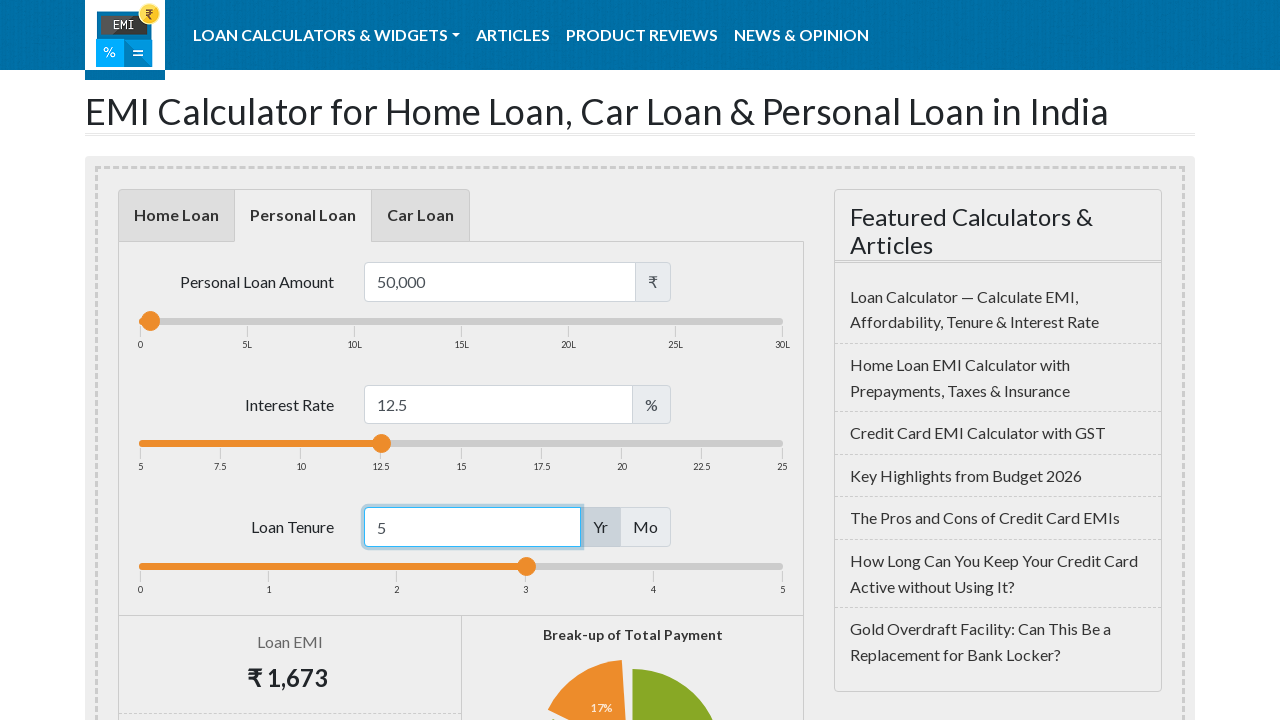

Pressed Enter to submit loan calculation on #loanterm
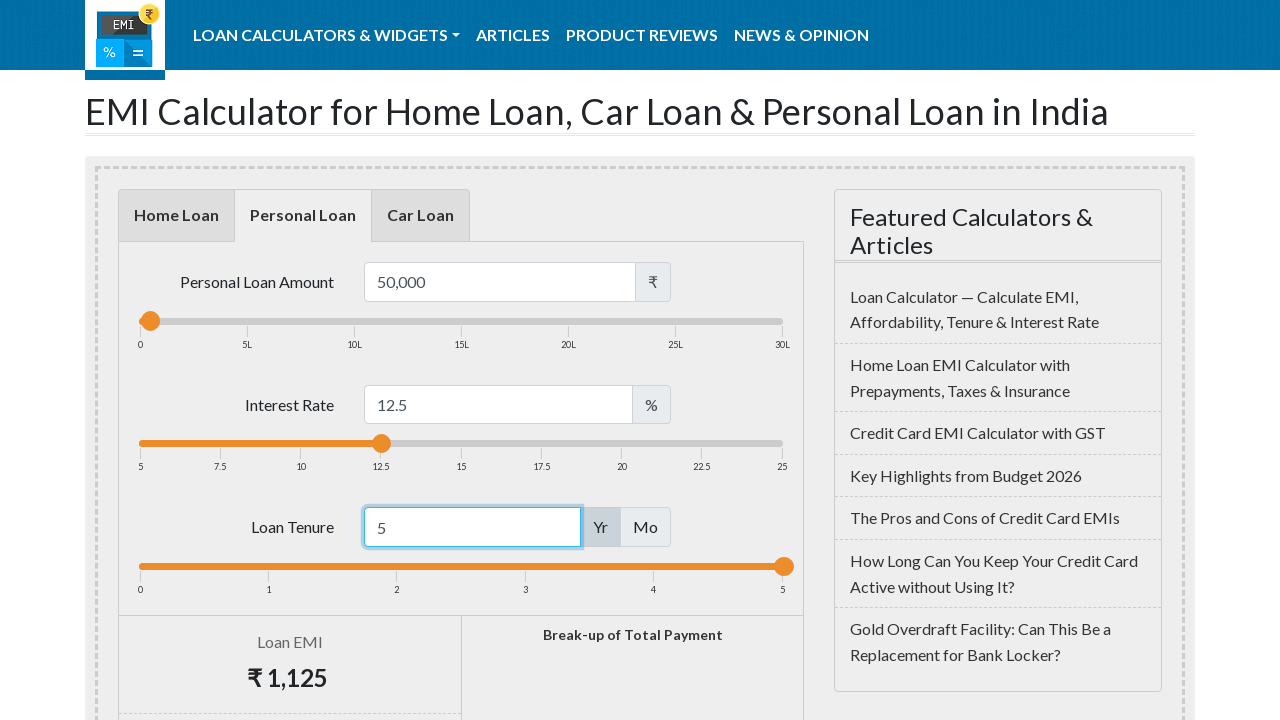

EMI calculation results loaded and displayed
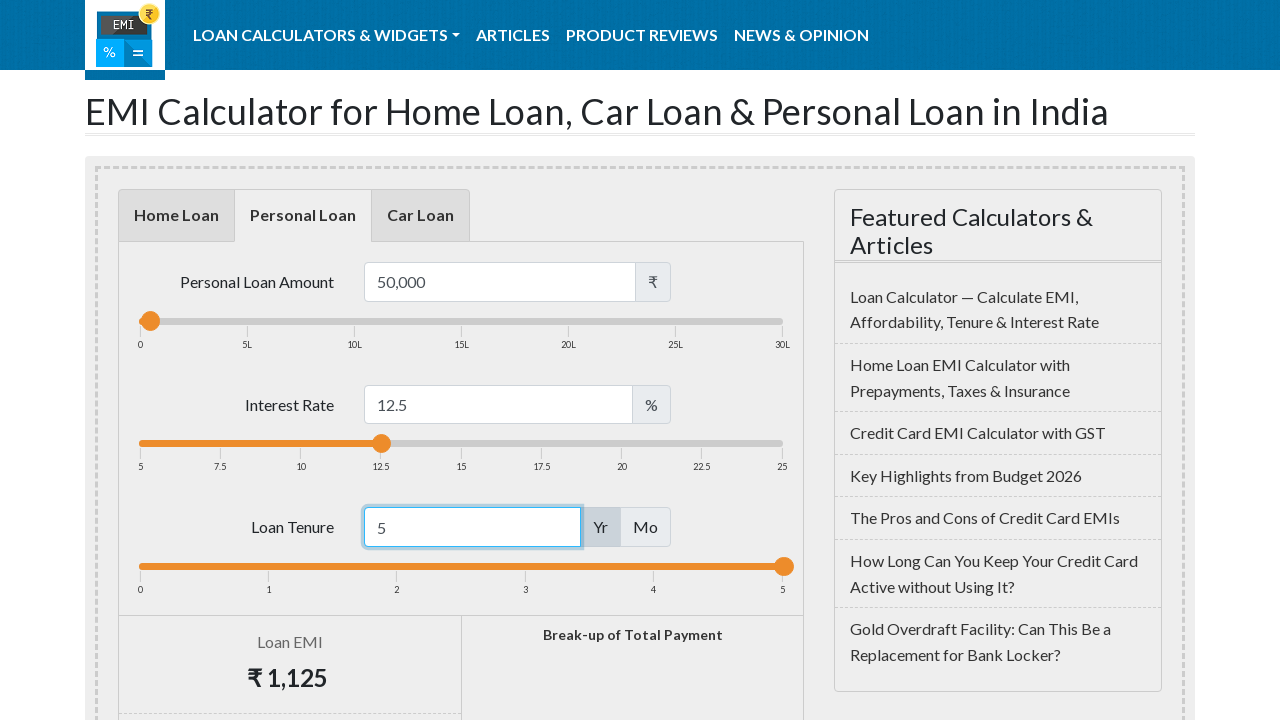

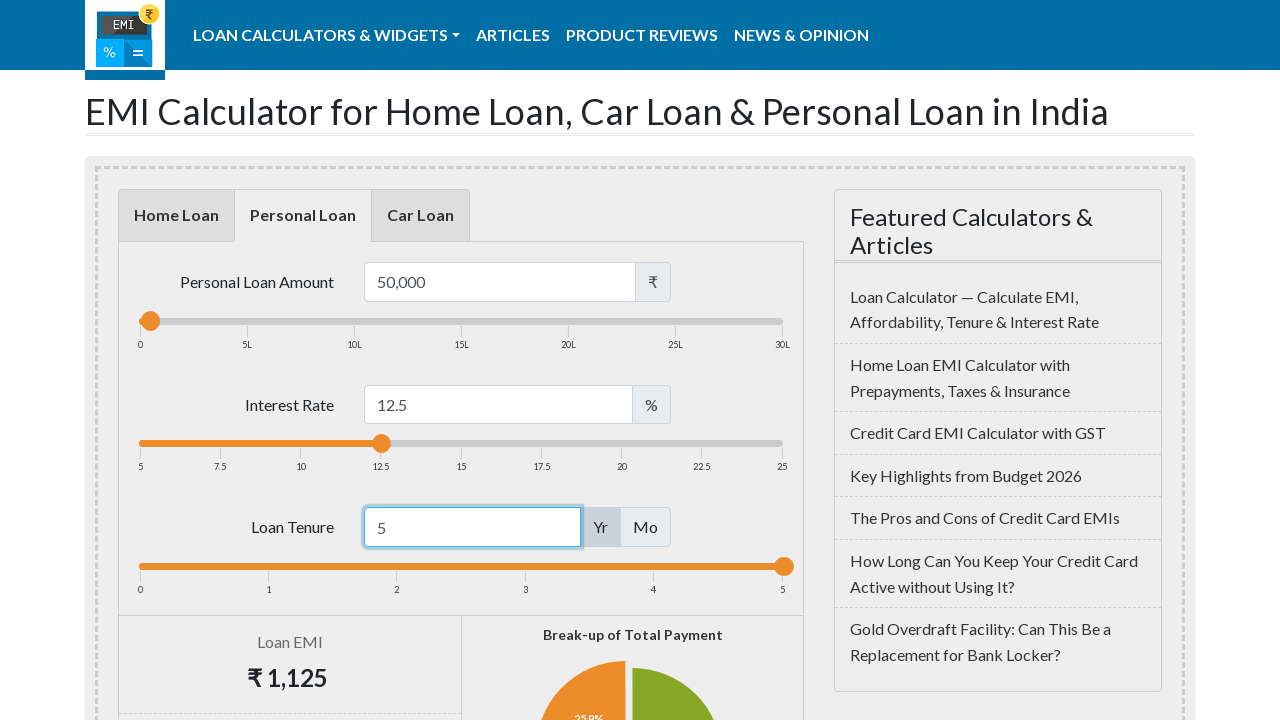